Navigates to the Appium website and retrieves the current URL to verify the page has loaded correctly

Starting URL: https://appium.io/

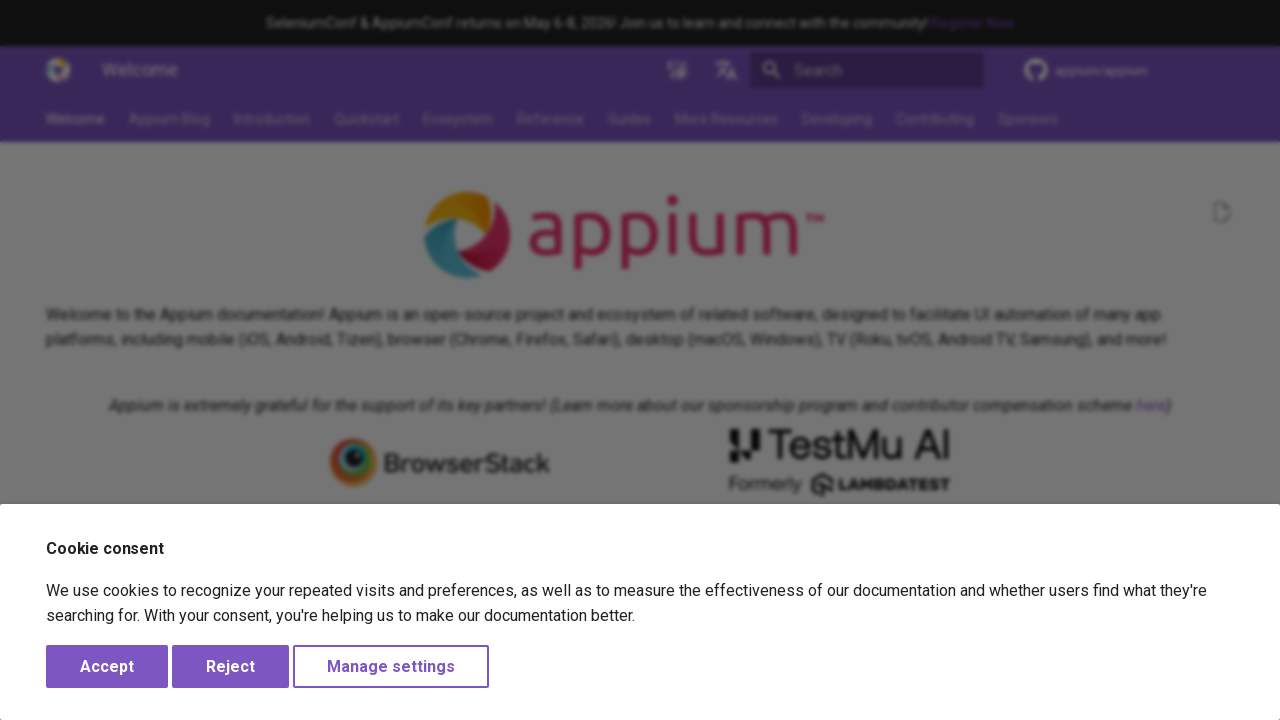

Navigated to Appium website at https://appium.io/
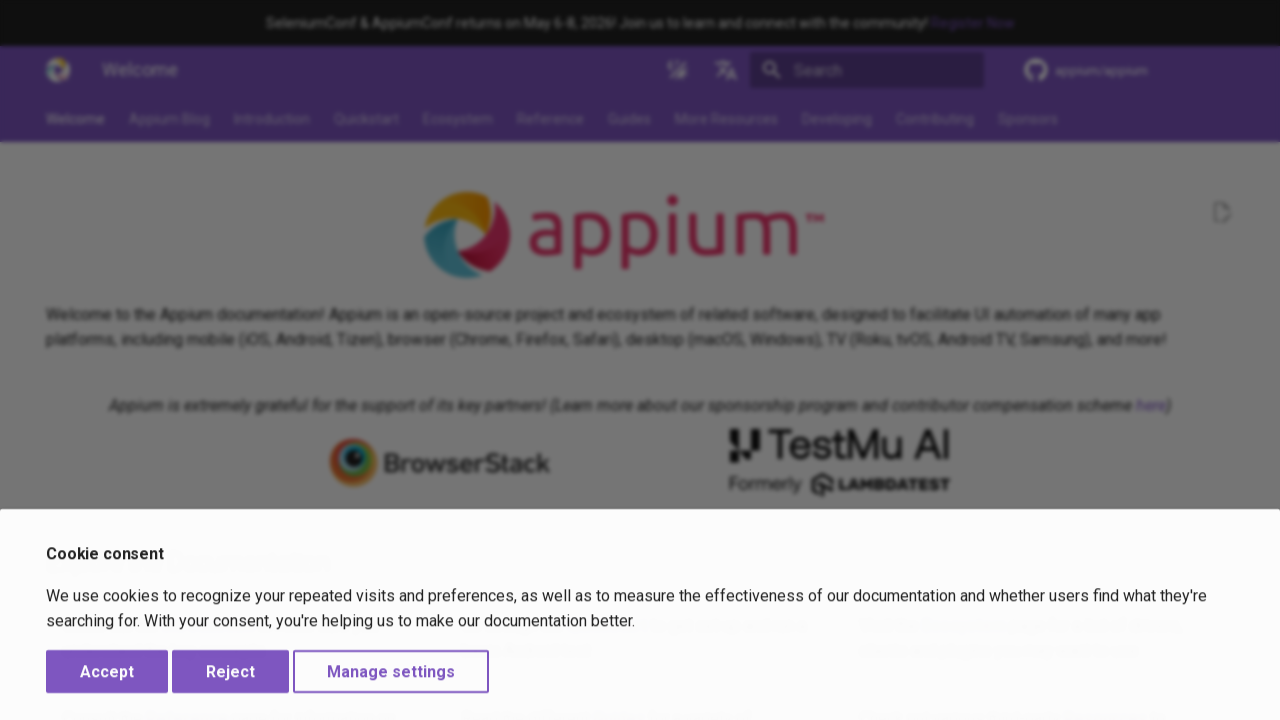

Retrieved current URL: http://appium.io/docs/en/latest/
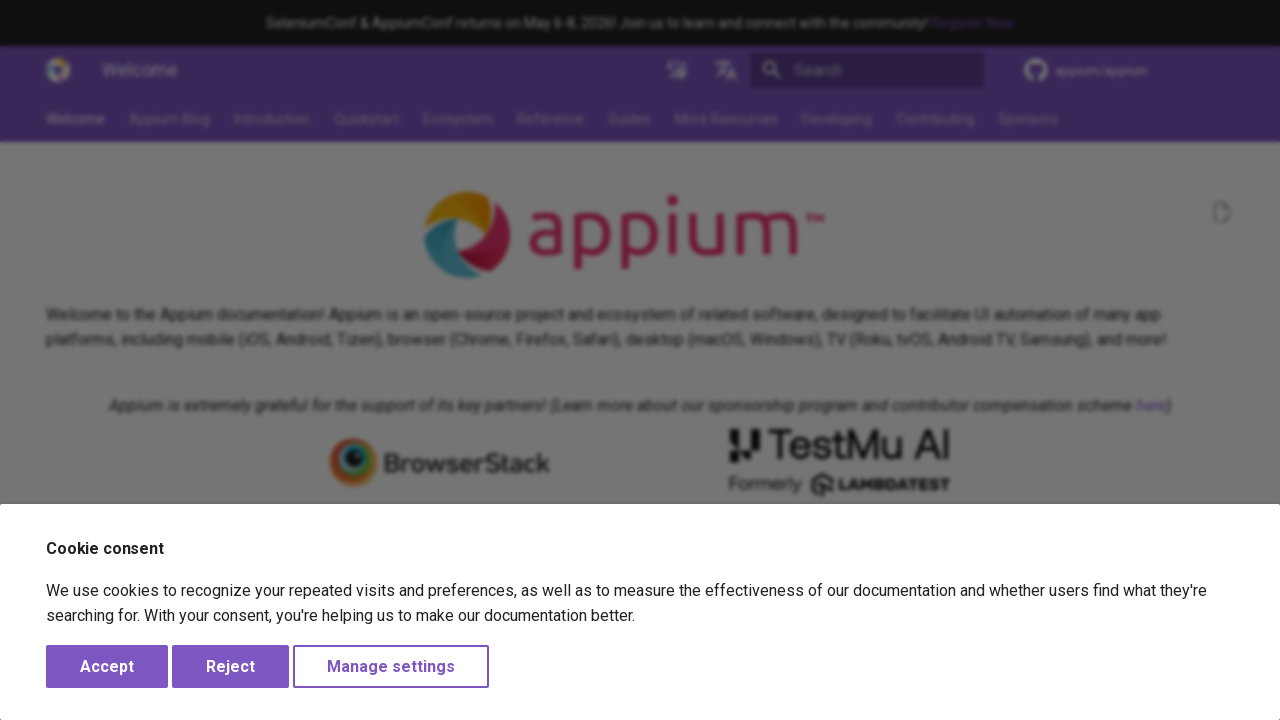

Verified page loaded correctly with URL: http://appium.io/docs/en/latest/
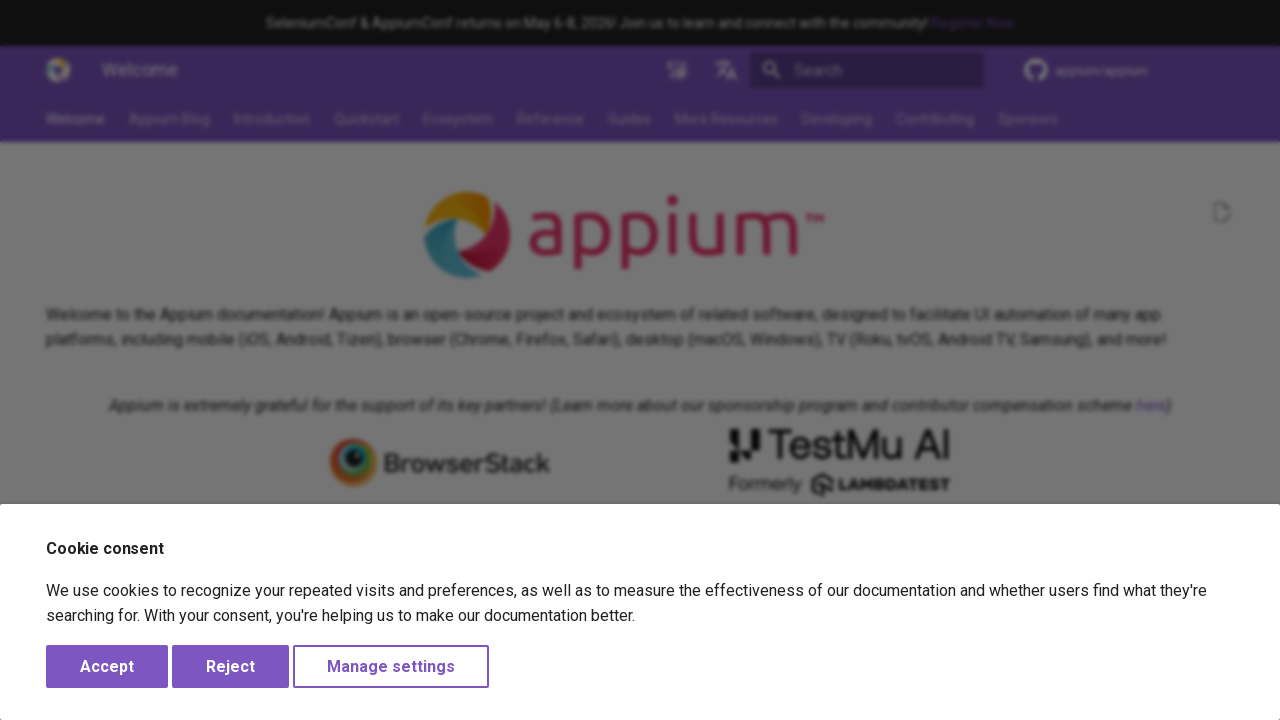

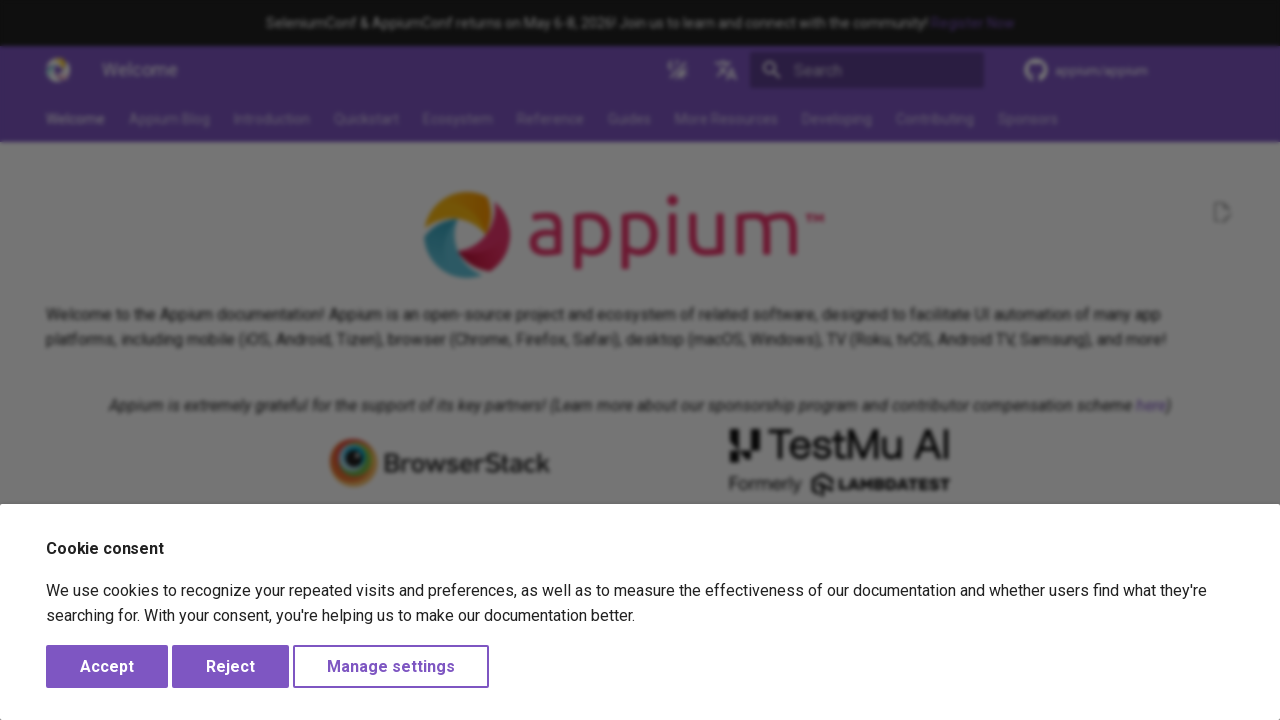